Tests origin and destination dropdown selection for flight booking

Starting URL: https://rahulshettyacademy.com/dropdownsPractise/

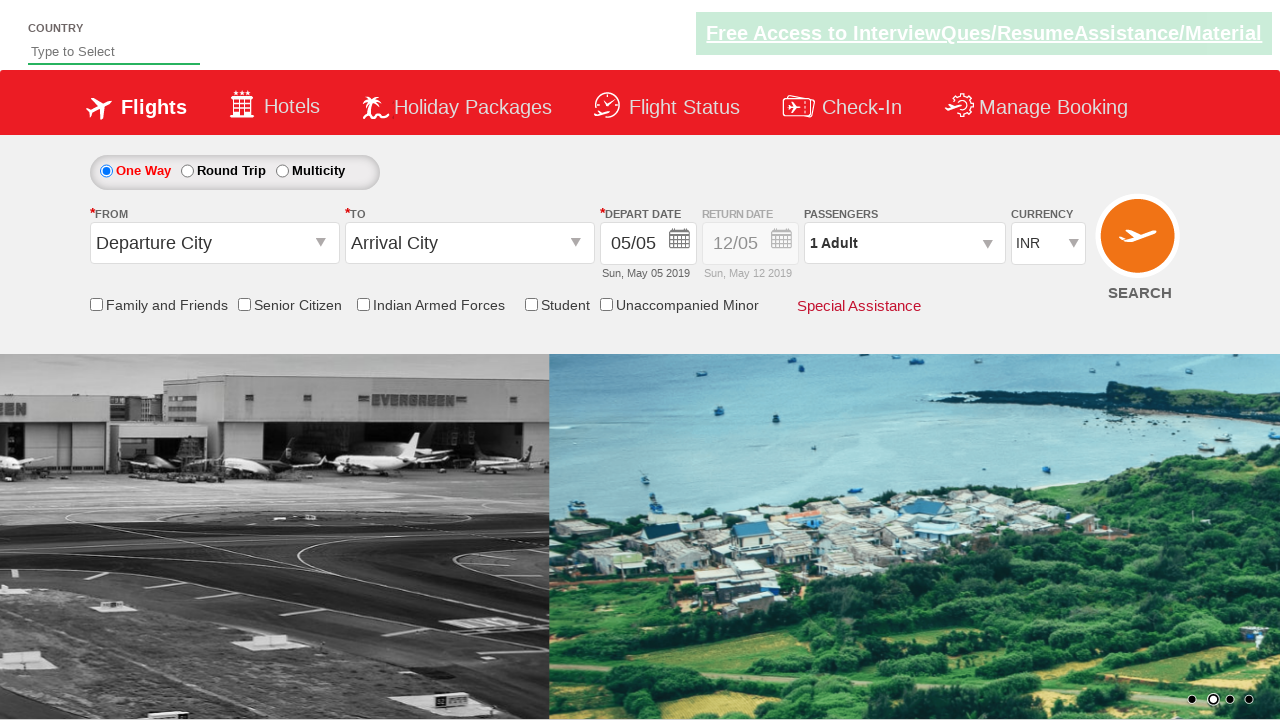

Clicked origin station input field at (214, 243) on input#ctl00_mainContent_ddl_originStation1_CTXT
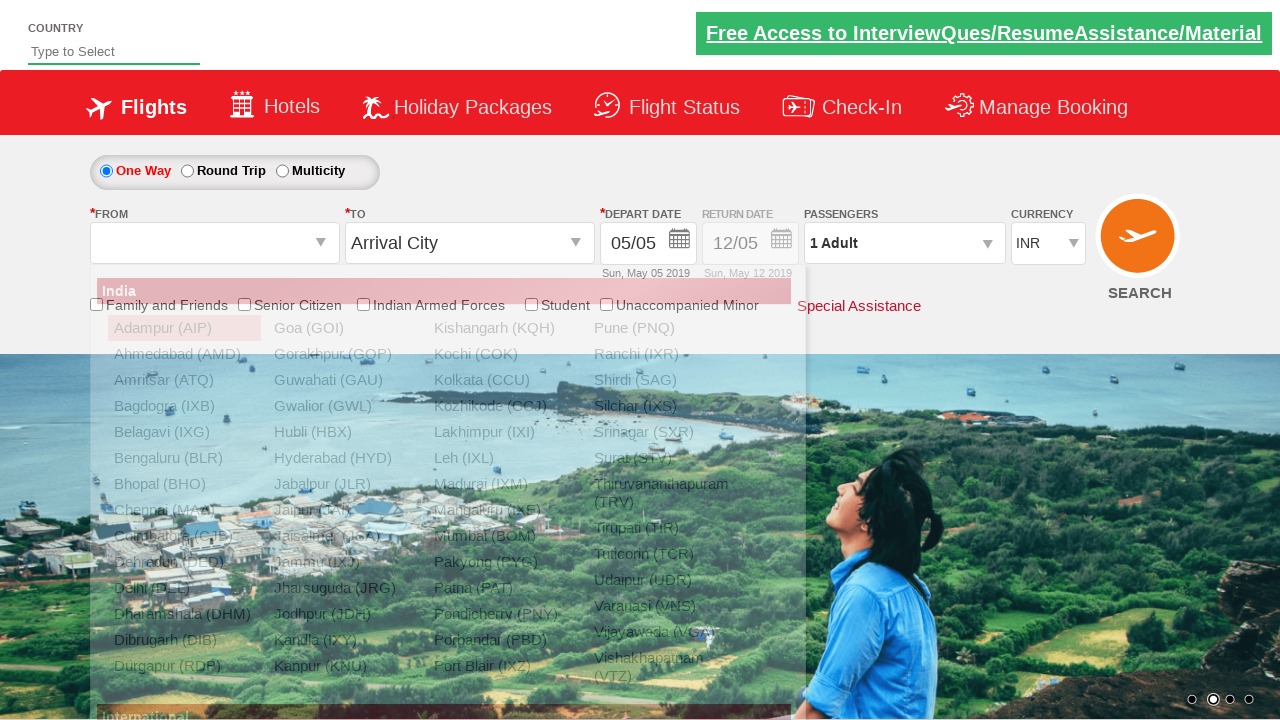

Selected GOI (Goa) as origin airport at (344, 328) on a[value='GOI']
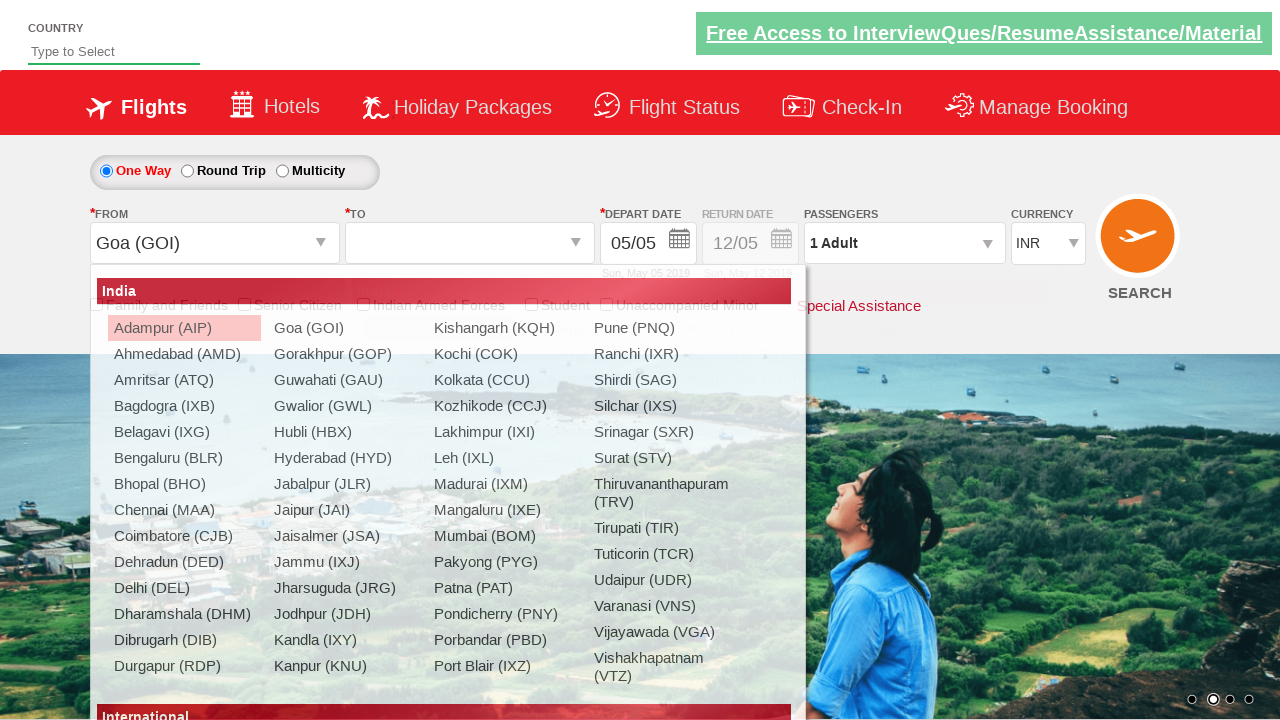

Selected CCU (Kolkata) as destination airport at (759, 354) on div#glsctl00_mainContent_ddl_destinationStation1_CTNR a[value='CCU']
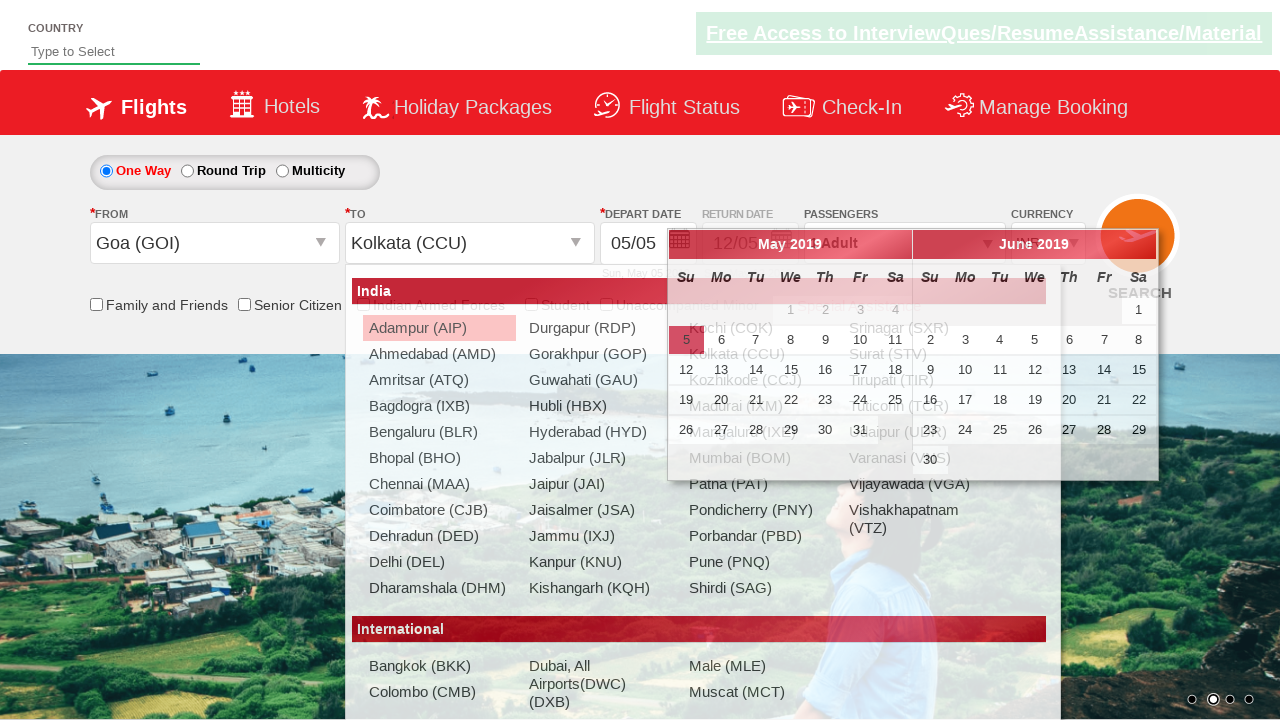

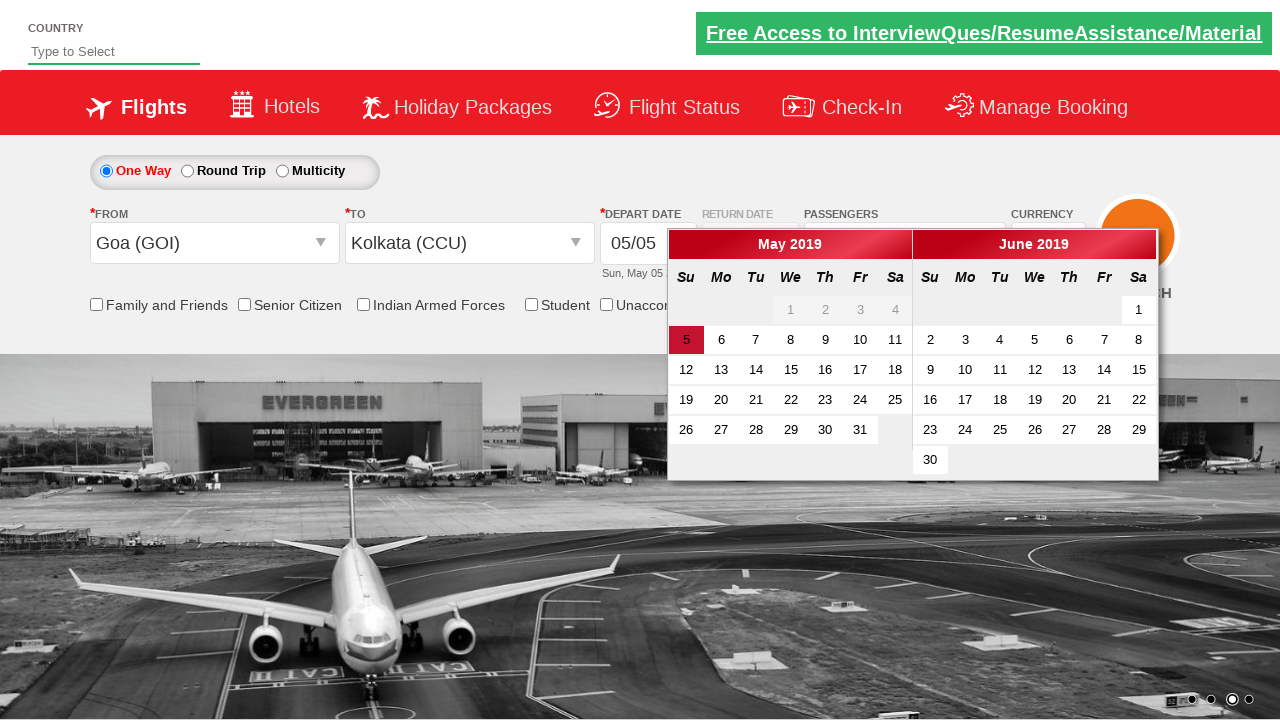